Navigates to the authoring-foundations pathway detail page and waits for content to load

Starting URL: https://hedgehog.cloud/learn/pathways/authoring-foundations

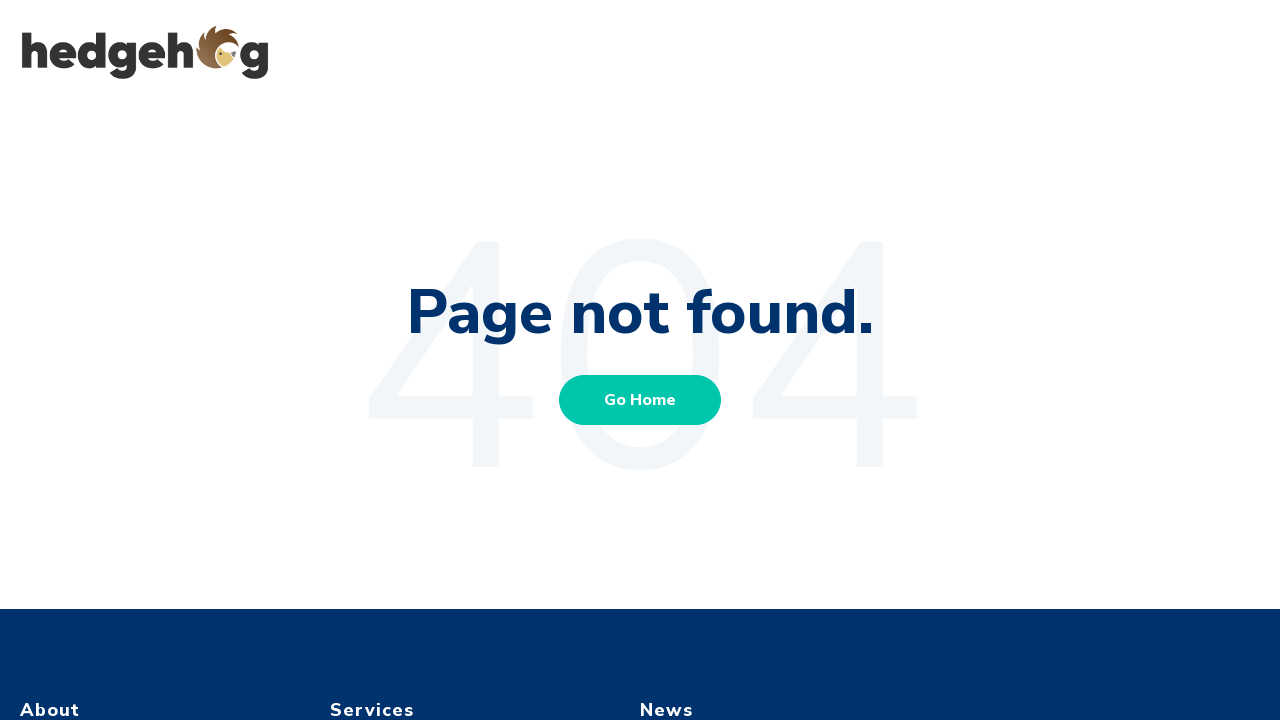

Set desktop viewport to 1366x900
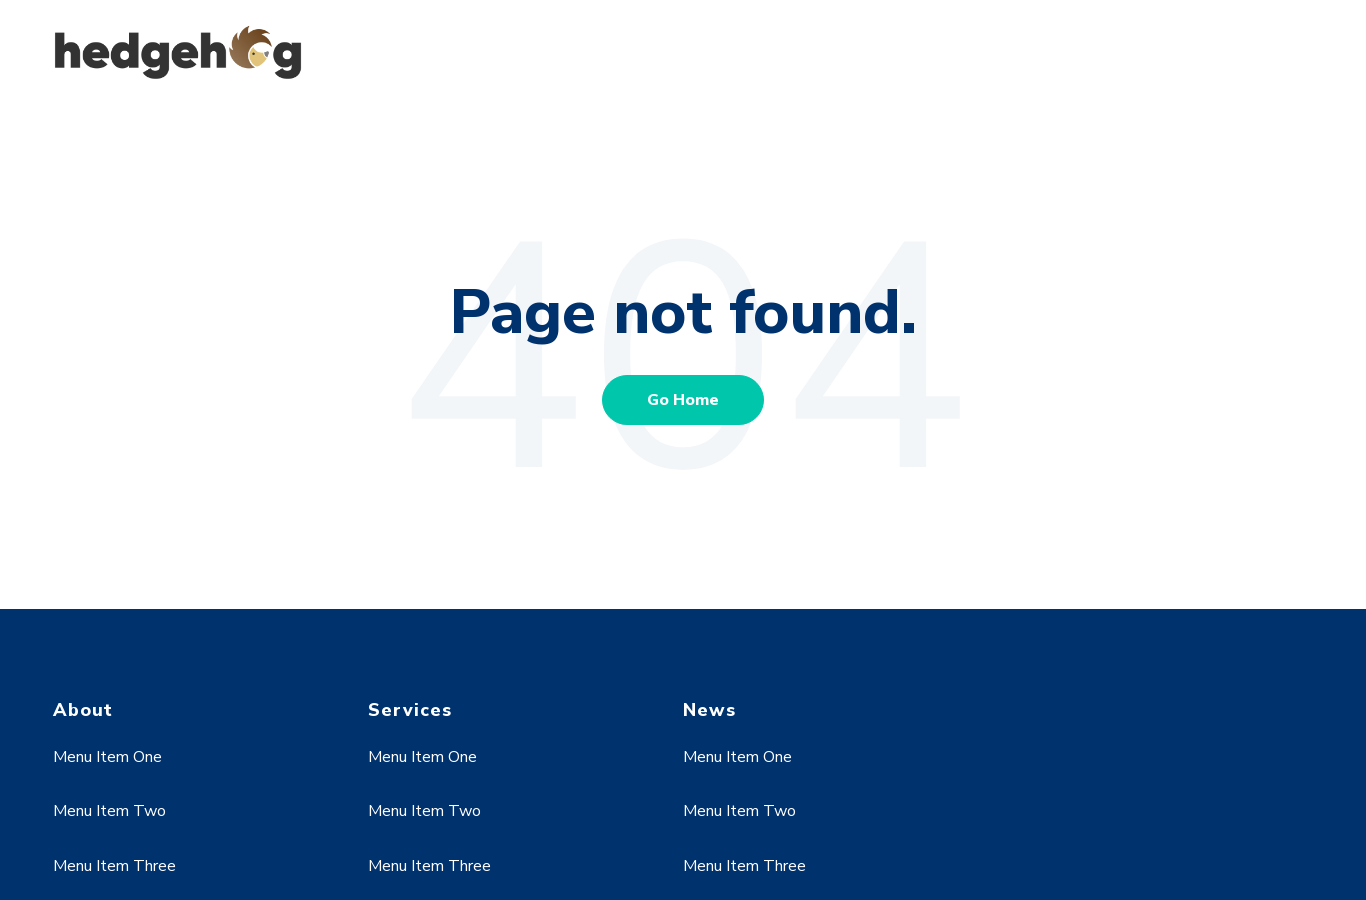

Page content loaded - authoring-foundations pathway detail page ready
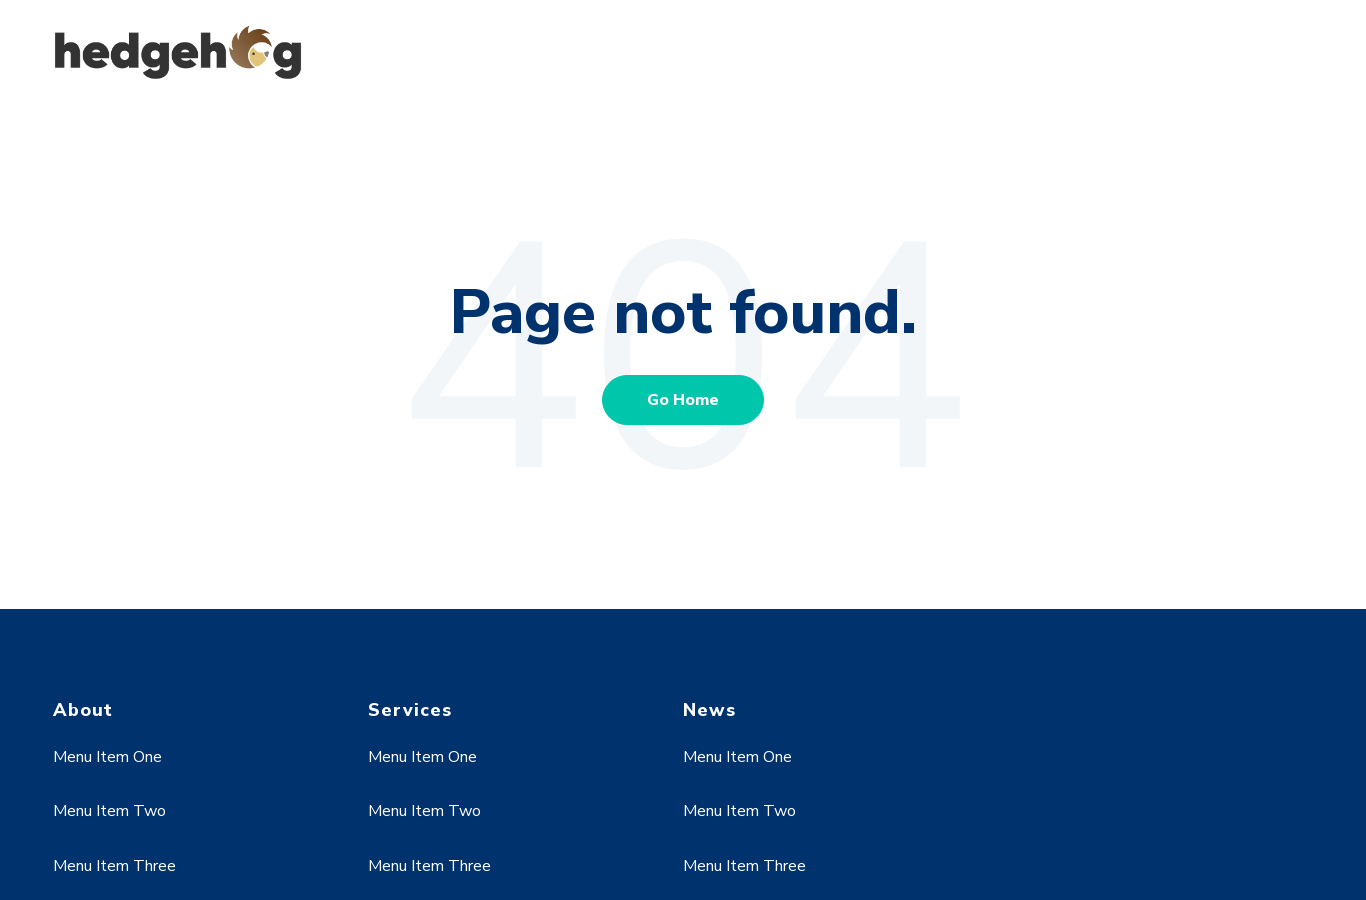

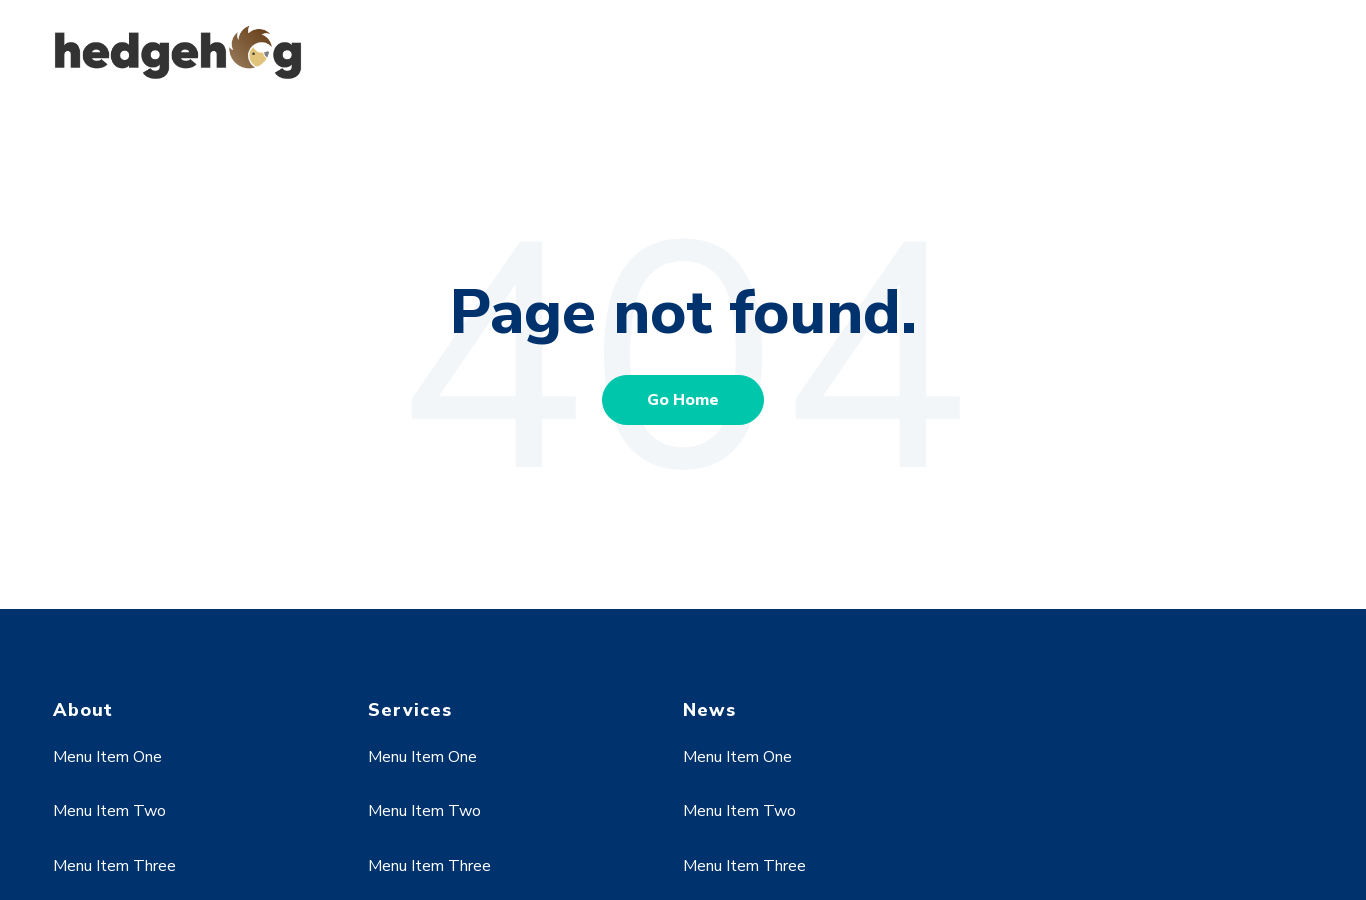